Tests the XYZ Bank application by registering a new customer (John NeJonh), accepting alert confirmation, then logging in as that customer and verifying the name is displayed

Starting URL: https://www.globalsqa.com/angularJs-protractor/BankingProject/#/login

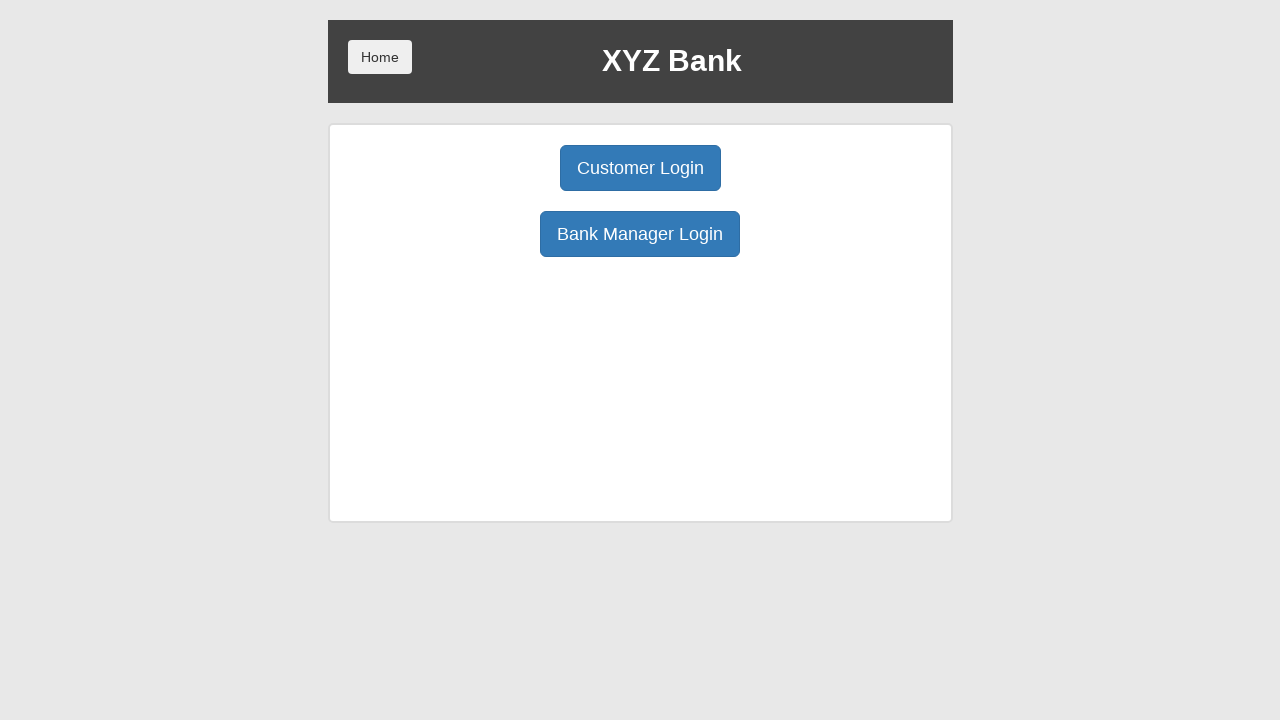

Clicked Bank Manager Login button at (640, 234) on button:has-text('Bank Manager Login')
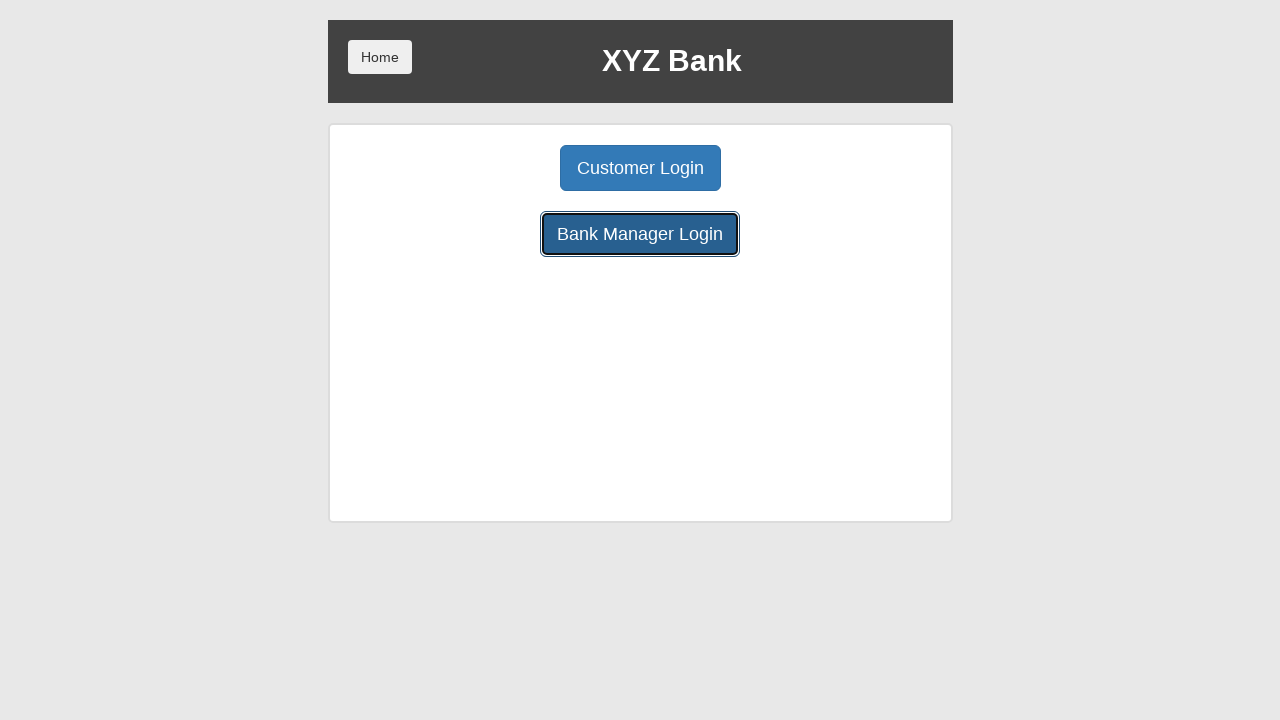

Clicked Add Customer button at (502, 168) on button:has-text('Add Customer')
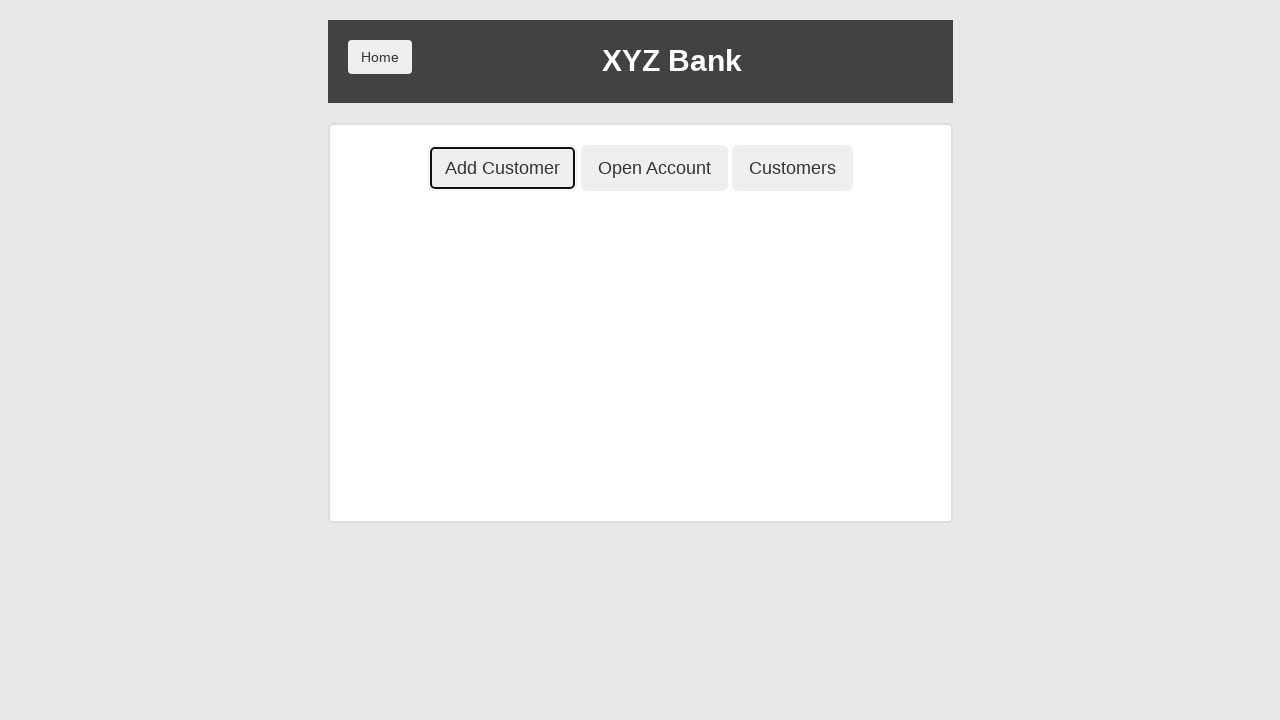

Filled first name field with 'John' on input[placeholder='First Name']
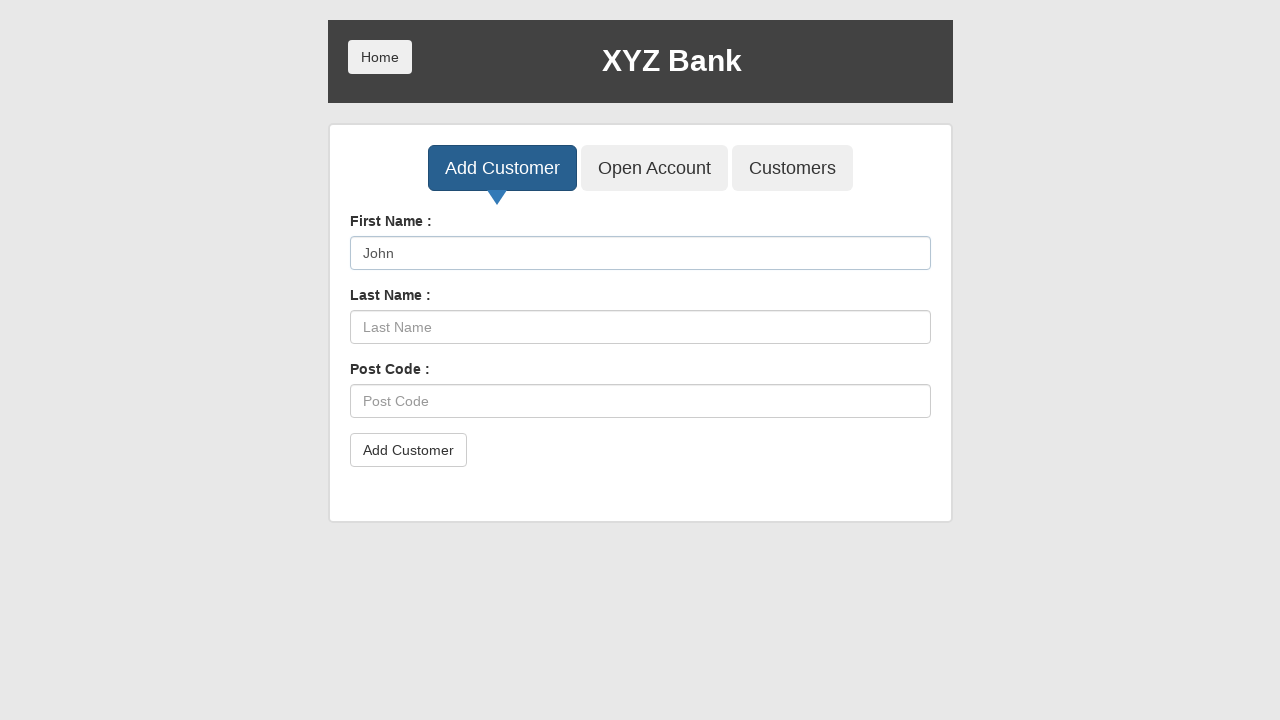

Filled last name field with 'NeJonh' on input[placeholder='Last Name']
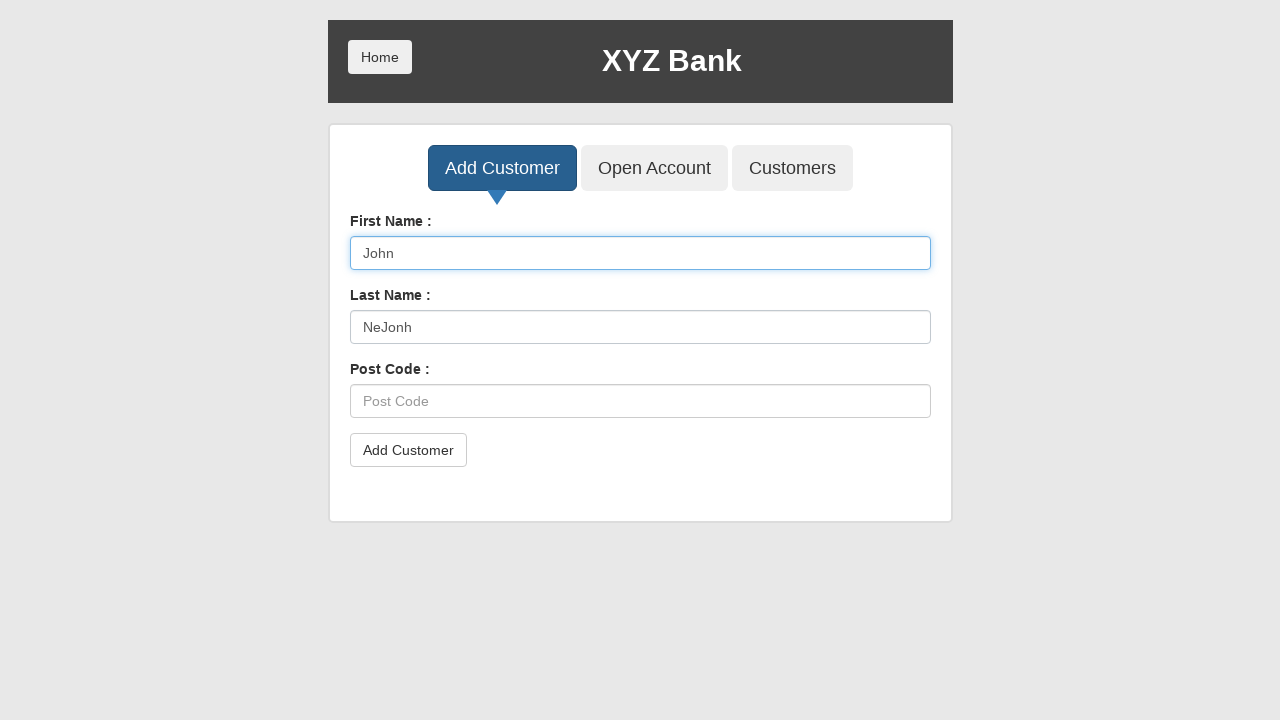

Filled post code field with '12334' on input[placeholder='Post Code']
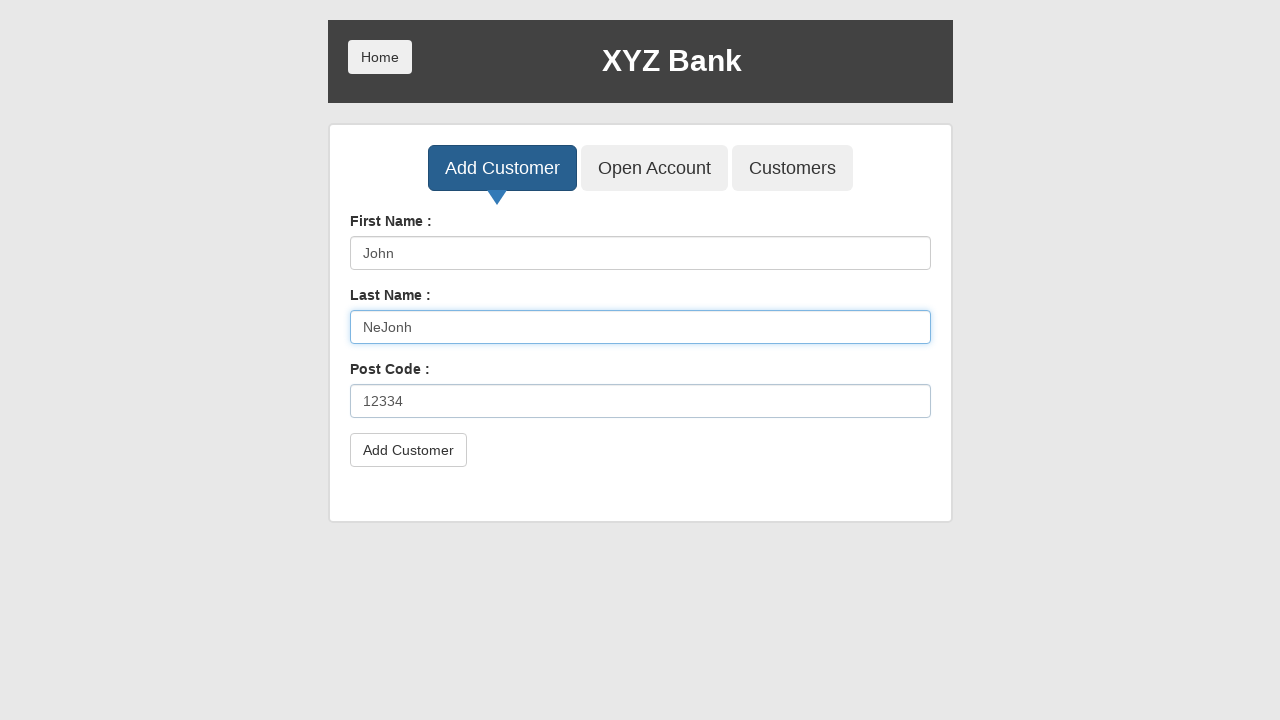

Clicked submit button to register new customer at (408, 450) on button[type='submit']
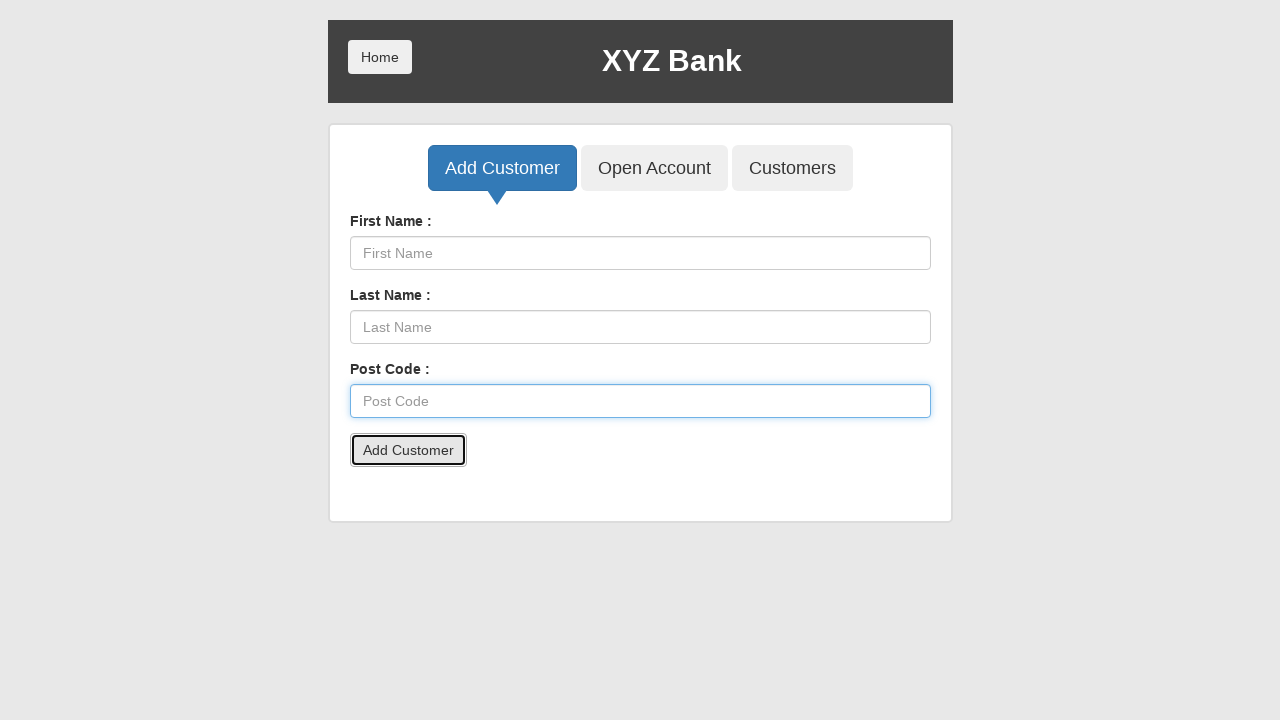

Accepted alert confirmation dialog
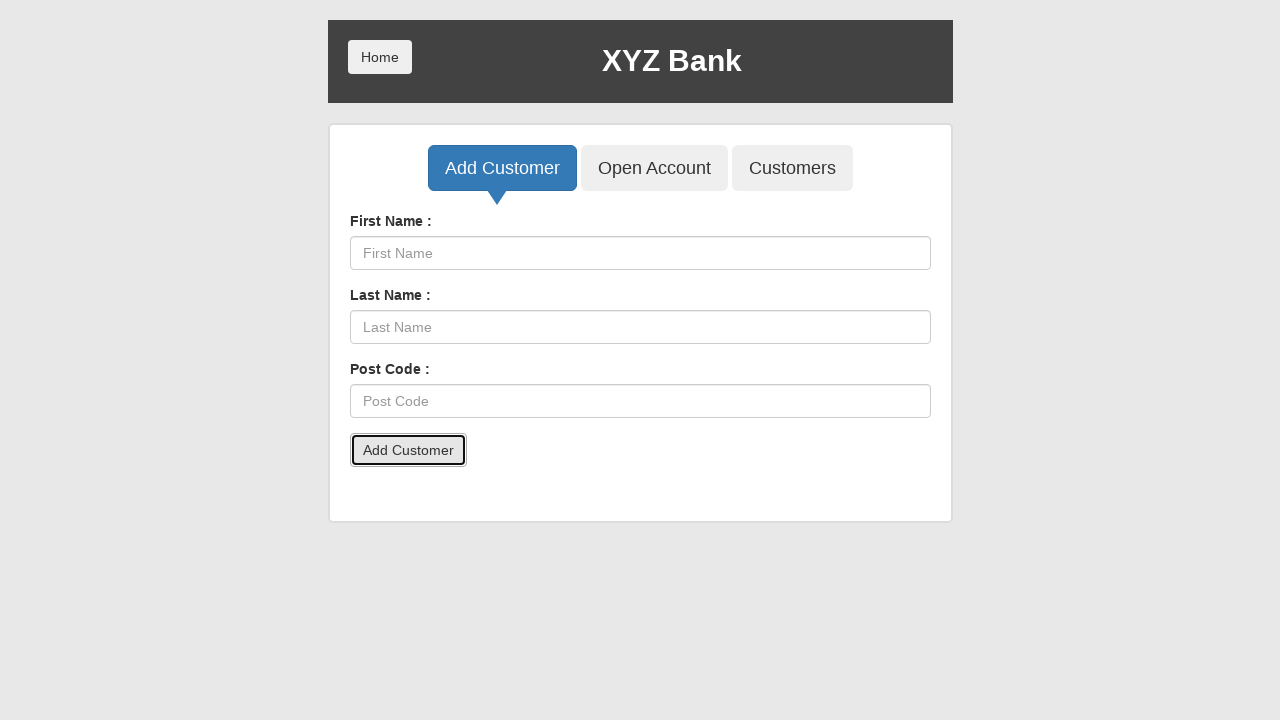

Clicked Open Account tab at (502, 168) on button.btn.btn-lg.tab.btn-primary
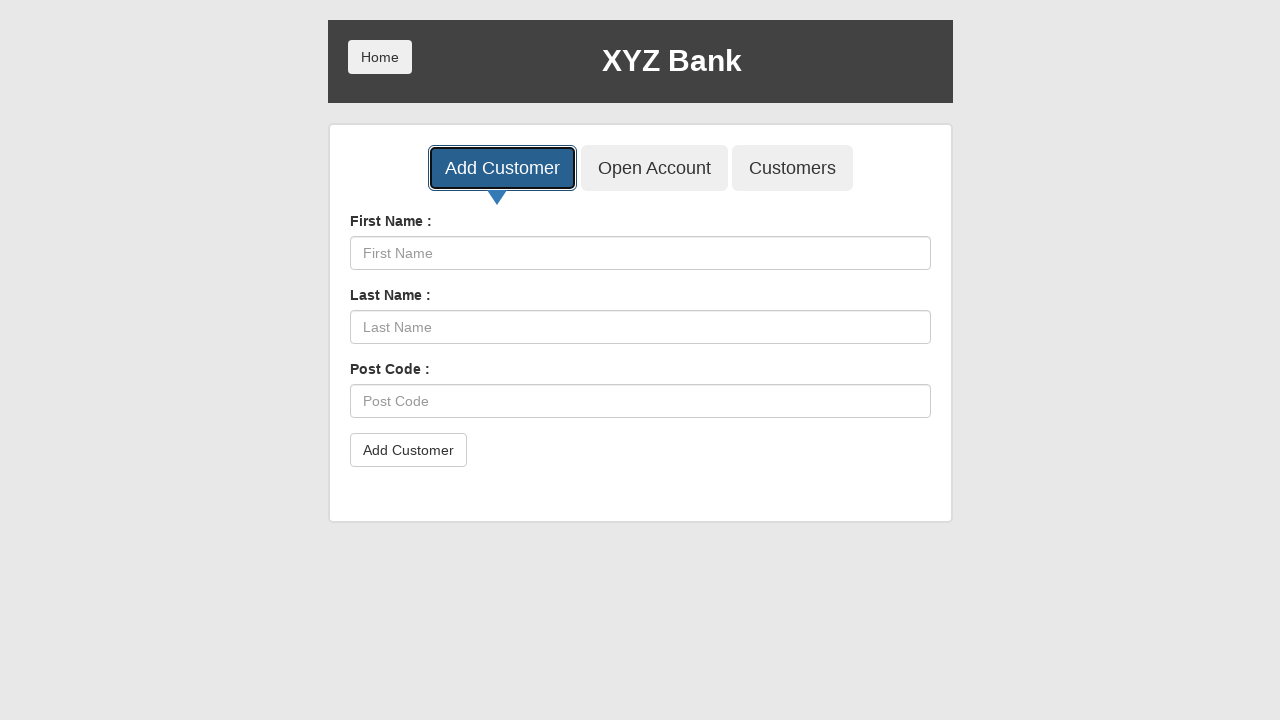

Clicked home button to return to main page at (380, 57) on button.home
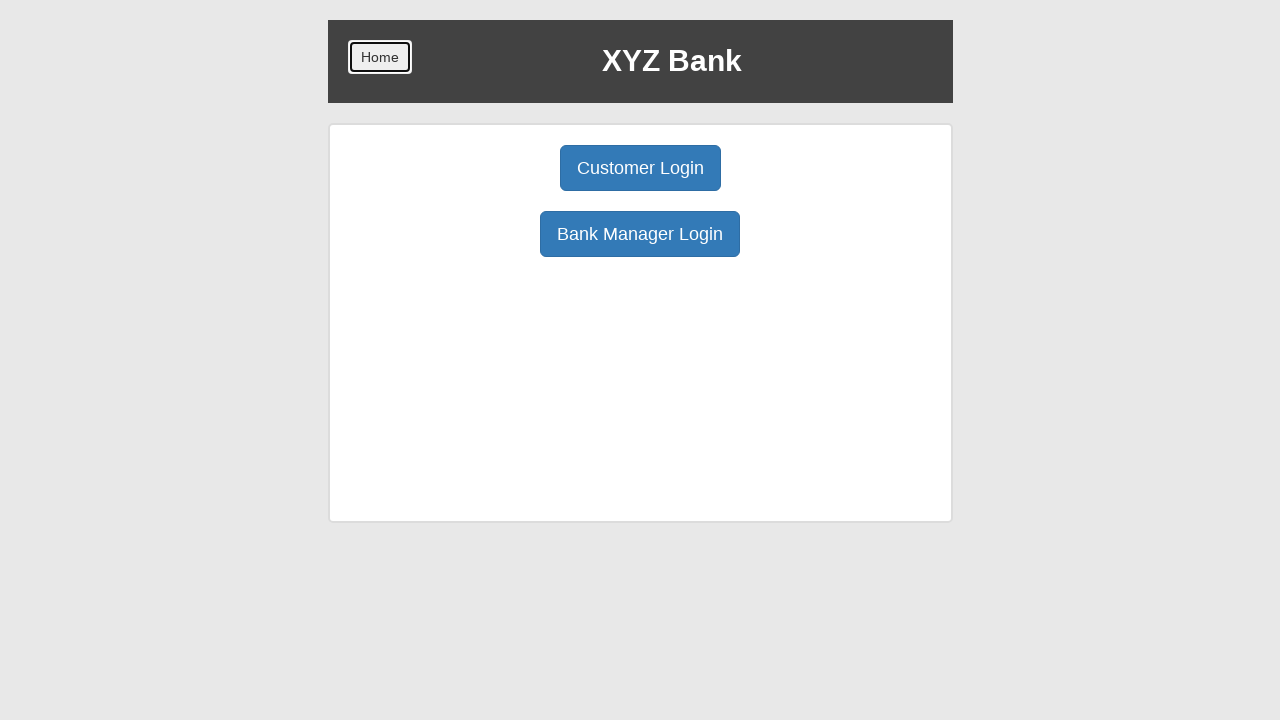

Clicked Customer Login button at (640, 168) on button:has-text('Customer Login')
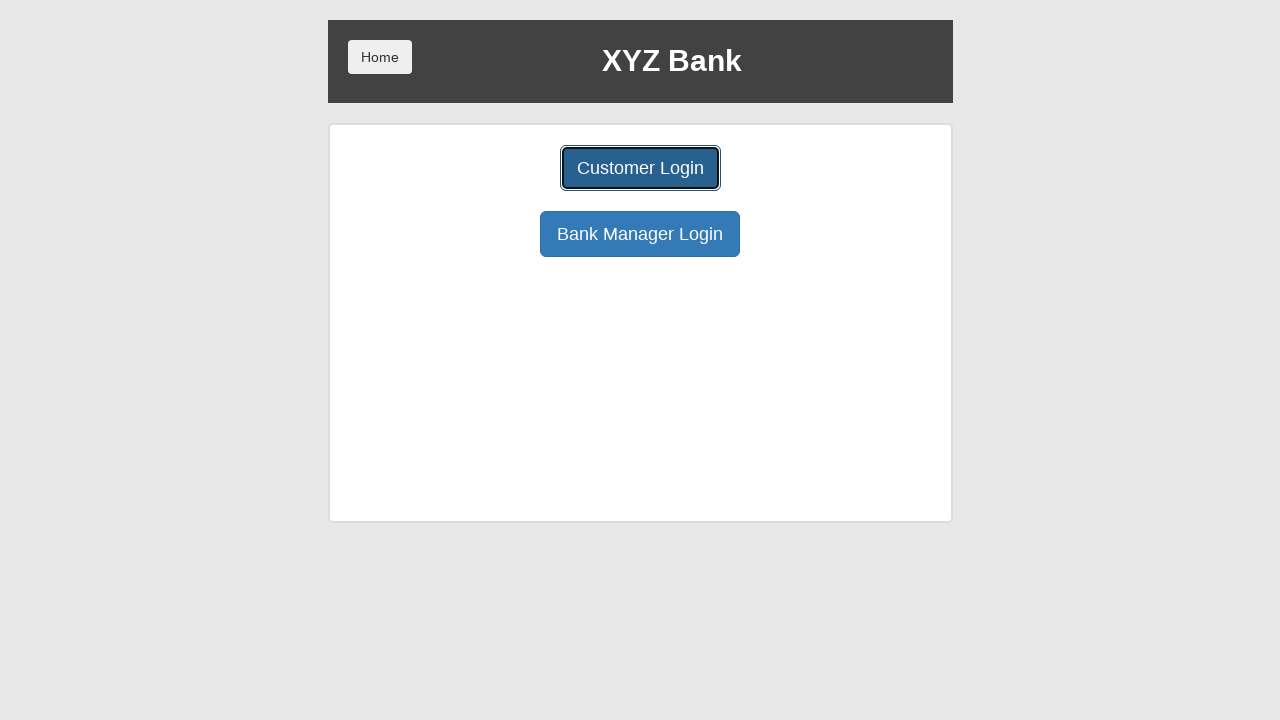

Selected customer 'John NeJonh' from user dropdown on #userSelect
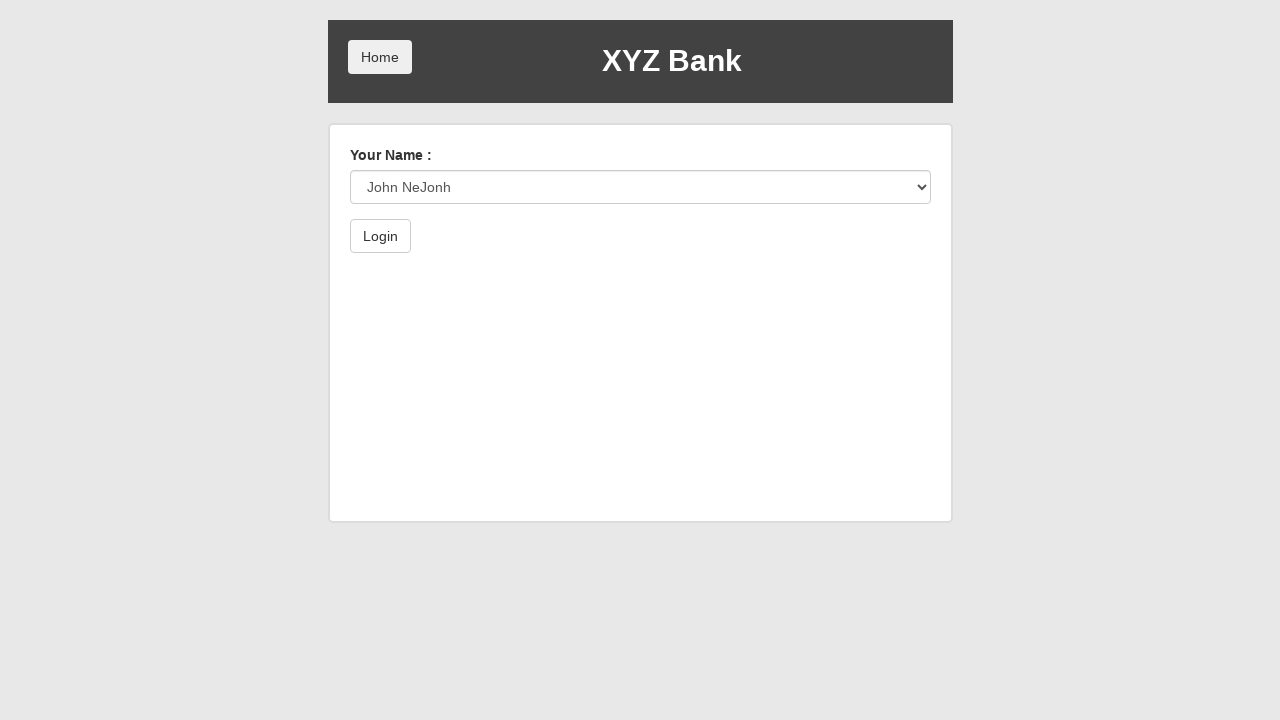

Clicked submit button to login as customer at (380, 236) on button[type='submit']
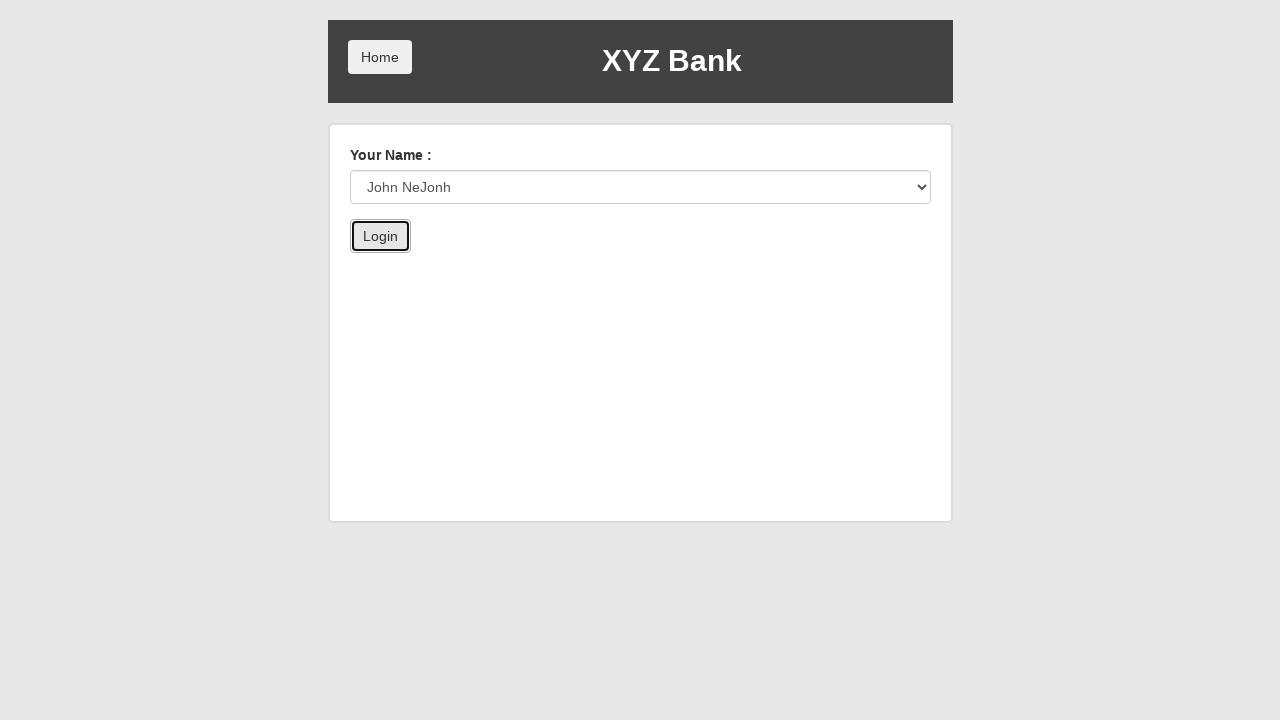

Verified customer name is displayed on dashboard
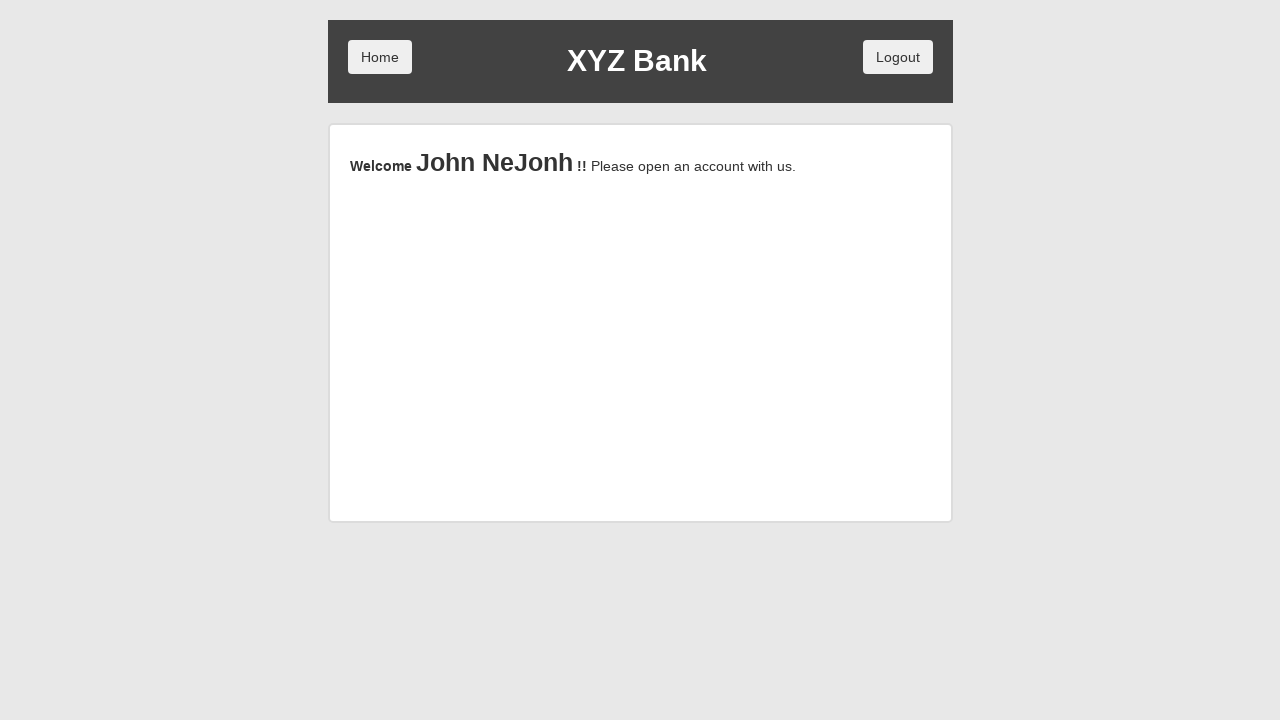

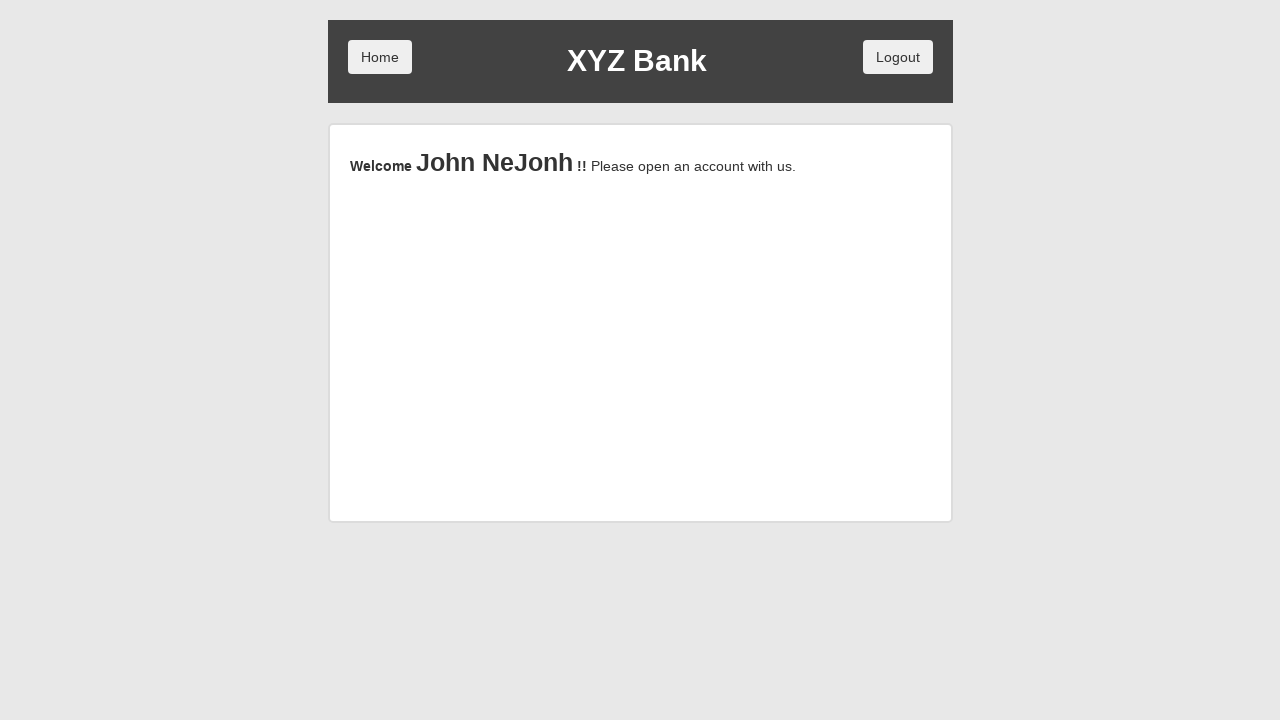